Navigates to the LeafTaps OpenTaps application main page and maximizes the browser window.

Starting URL: http://leaftaps.com/opentaps/control/main

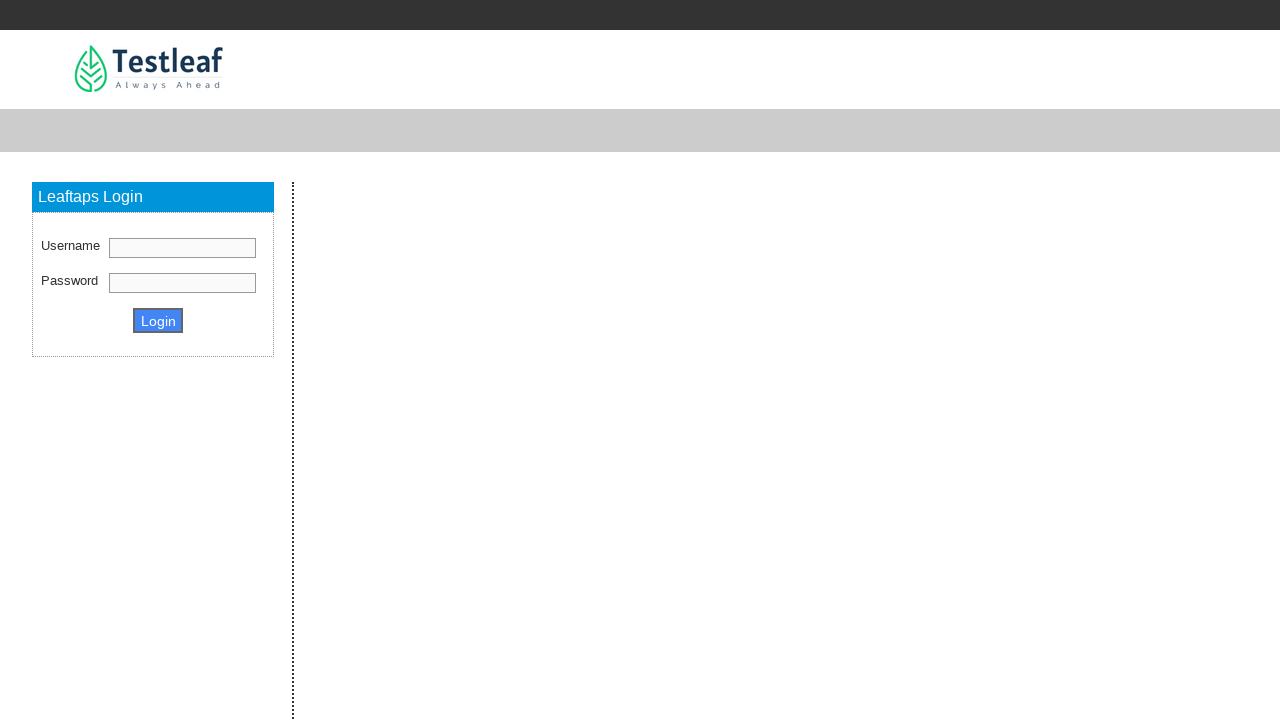

Set viewport size to 1920x1080 to maximize browser window
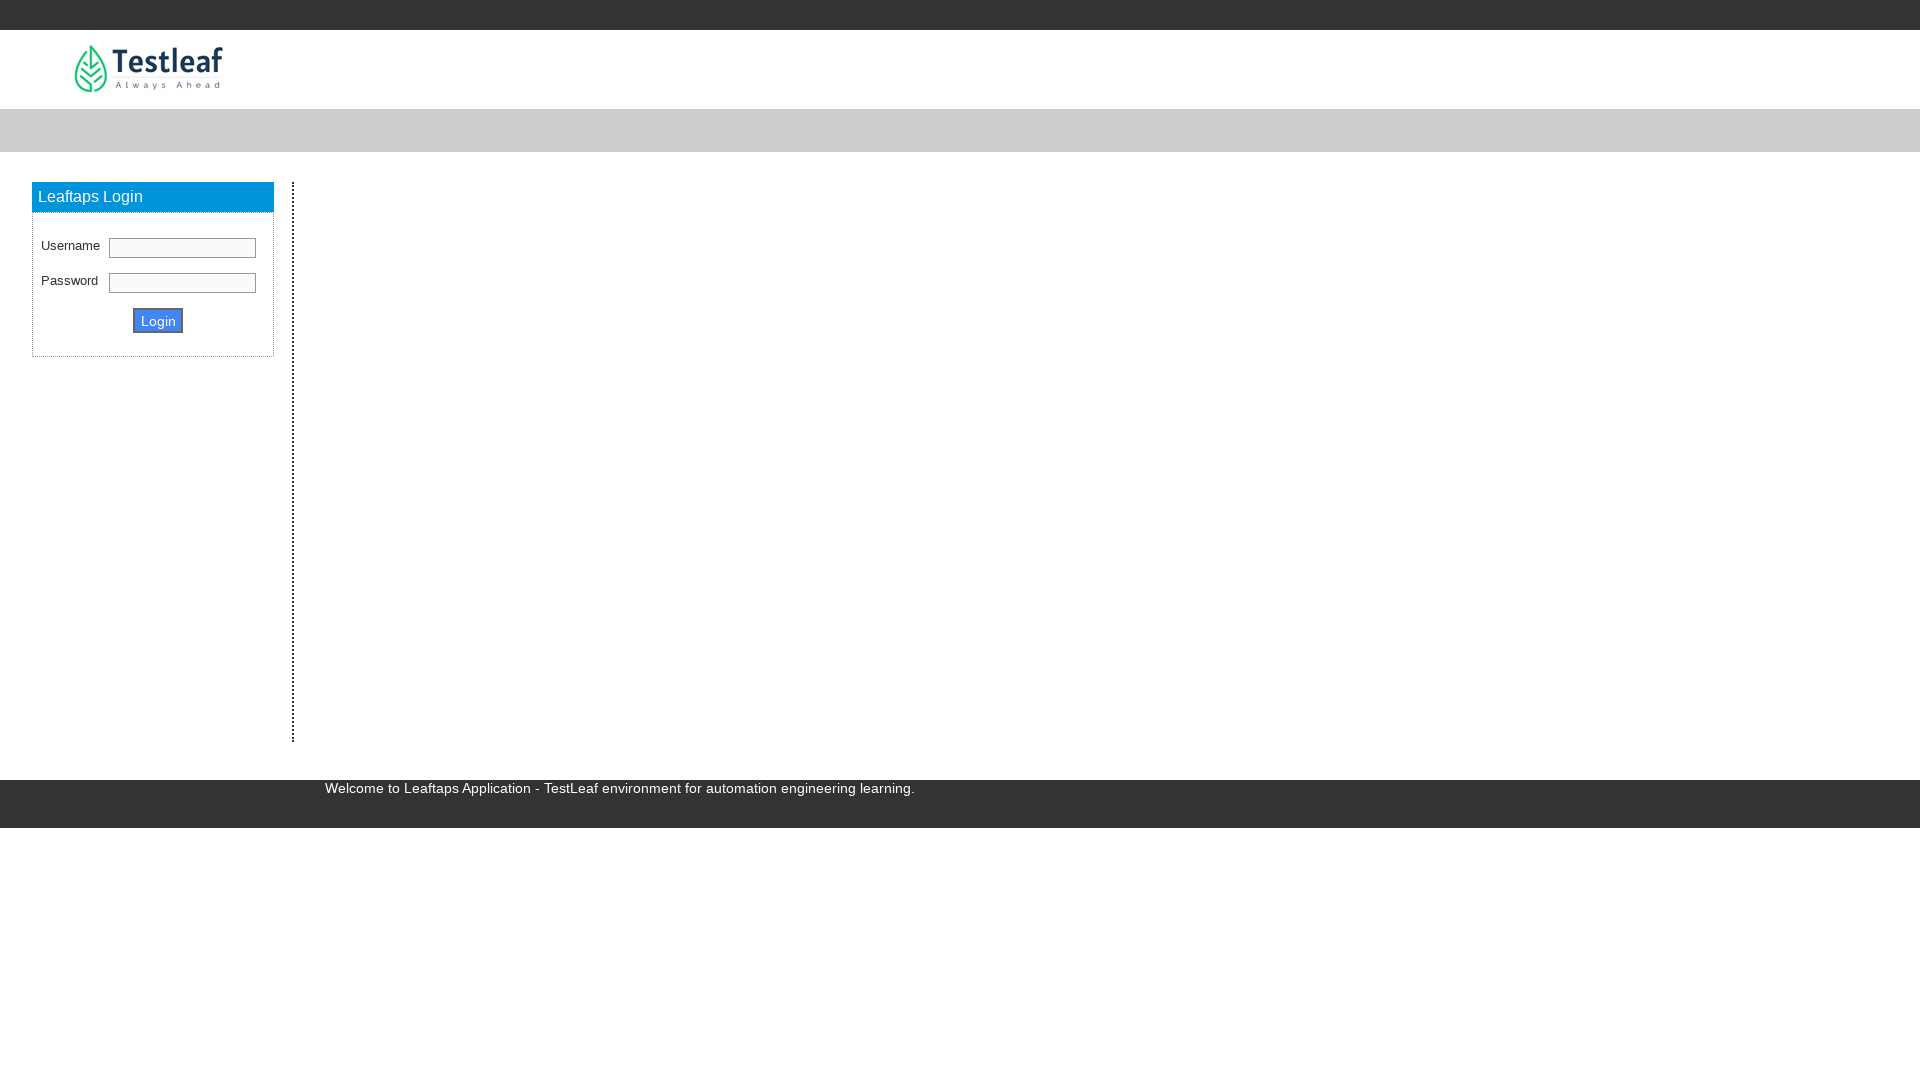

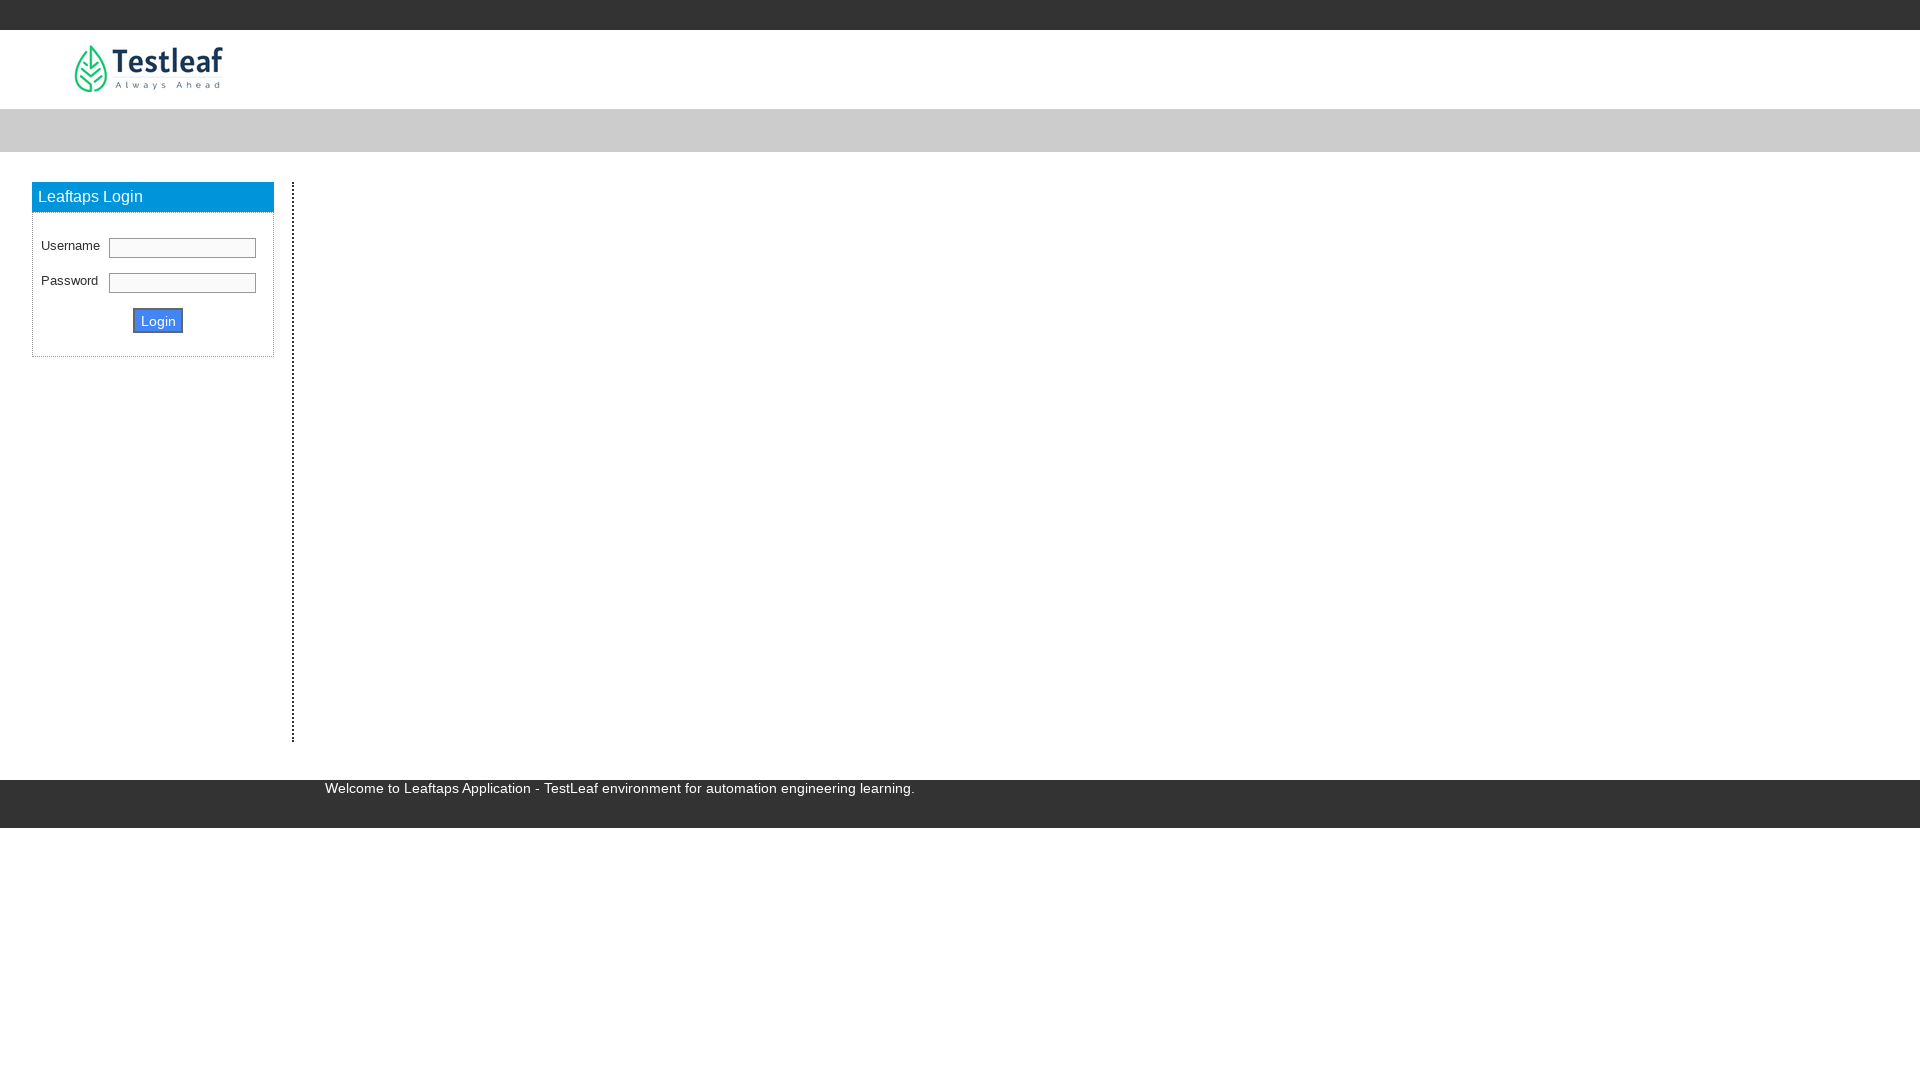